Tests file upload functionality by uploading a text file and verifying the success message appears

Starting URL: http://the-internet.herokuapp.com/upload

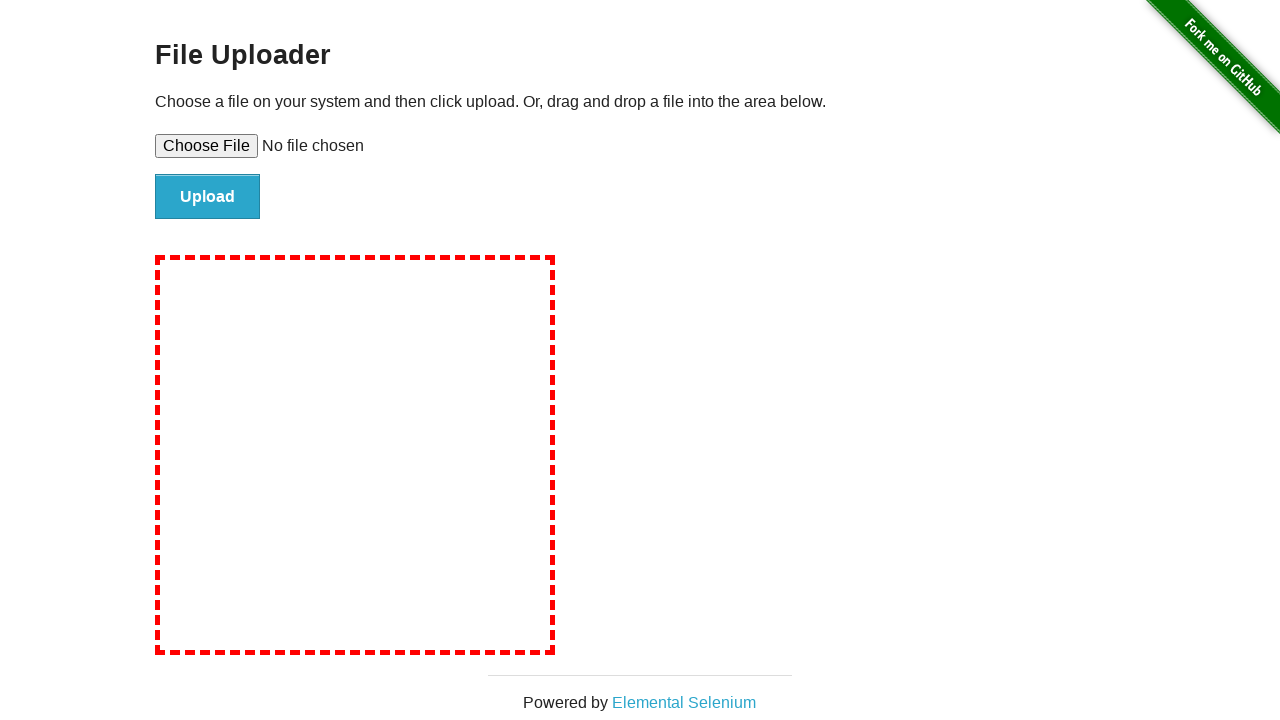

Set input file 'test_upload_file.txt' with test content
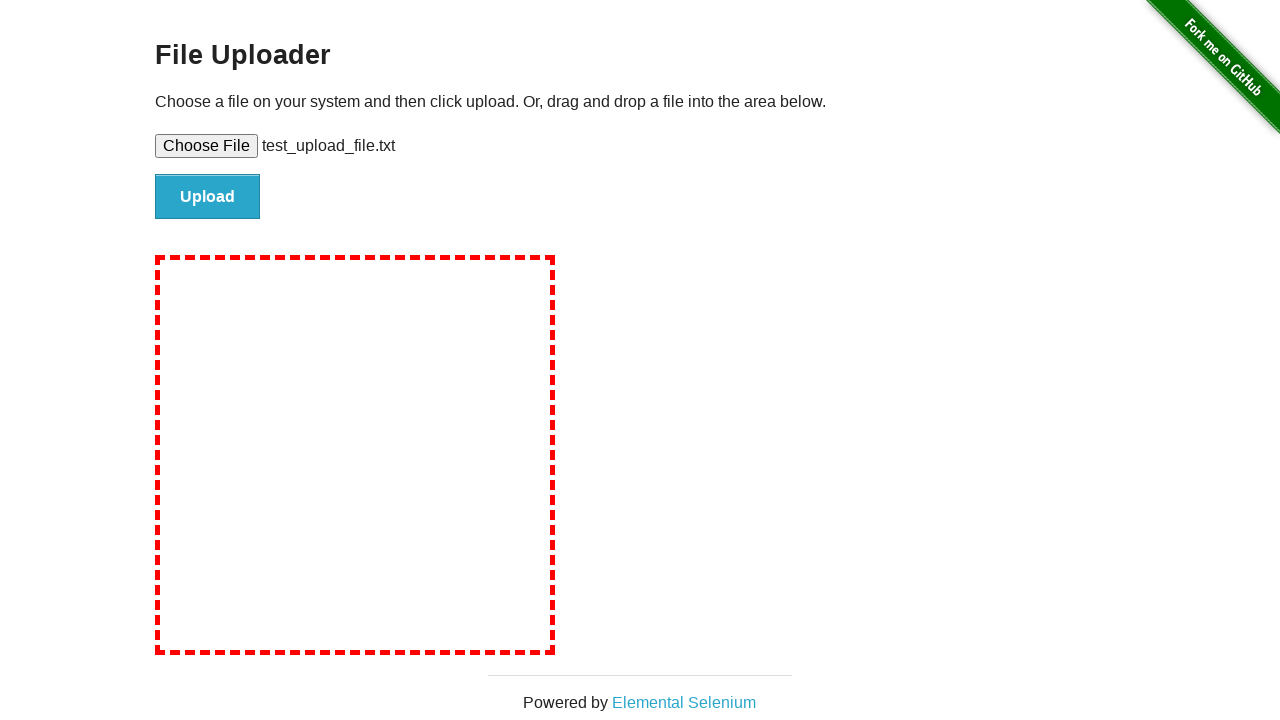

Clicked file submit button at (208, 197) on xpath=//input[@id='file-submit']
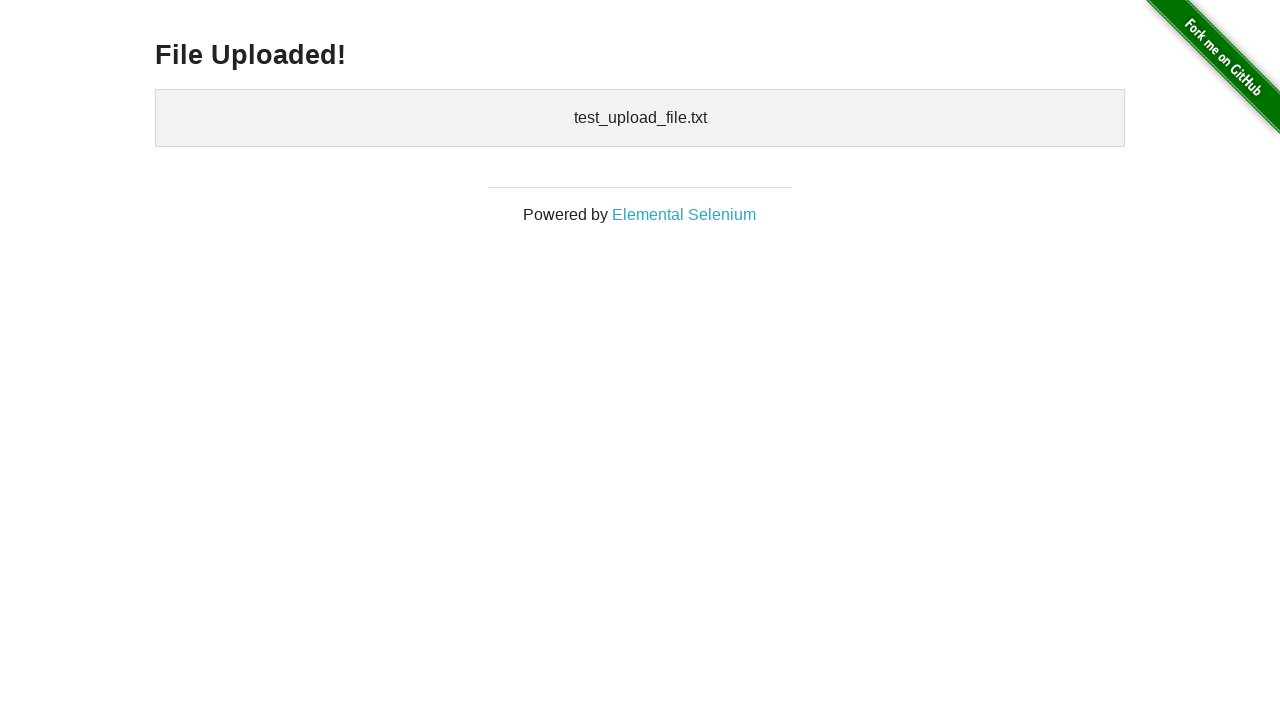

Success message 'File Uploaded!' appeared
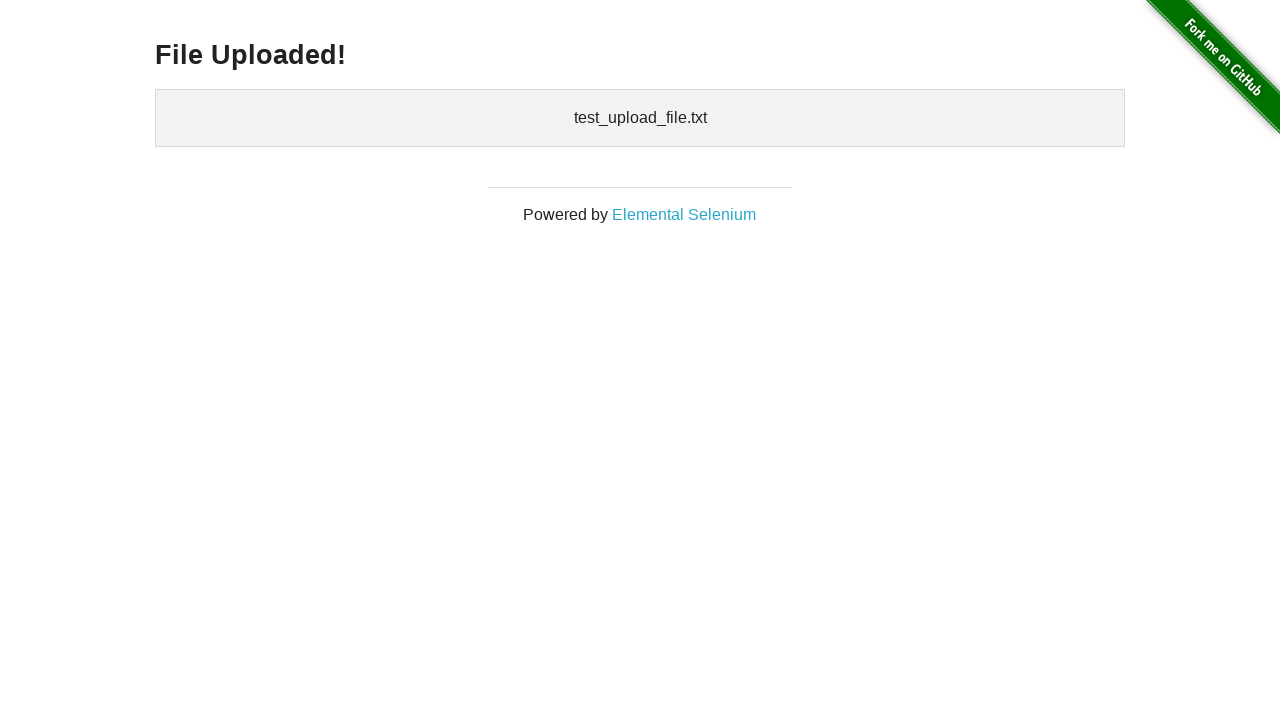

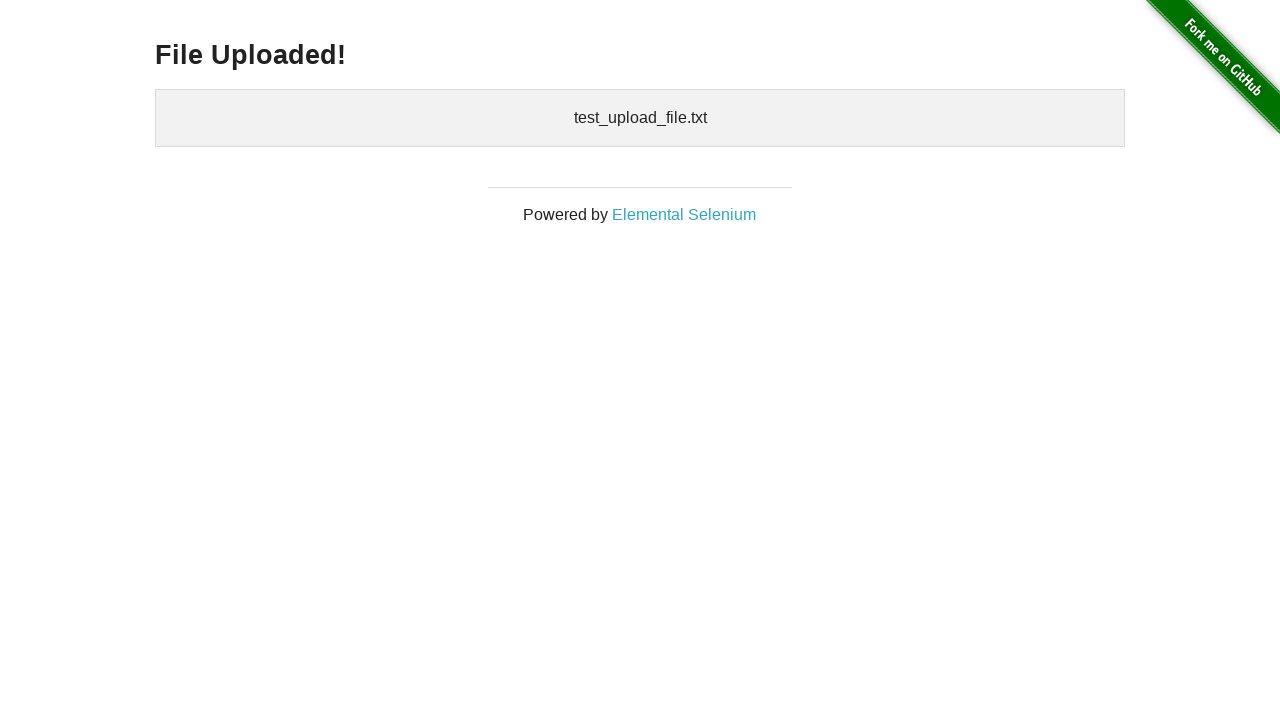